Tests popup window handling by opening a popup window, switching to it, closing it, and then closing the main window

Starting URL: http://omayo.blogspot.com/

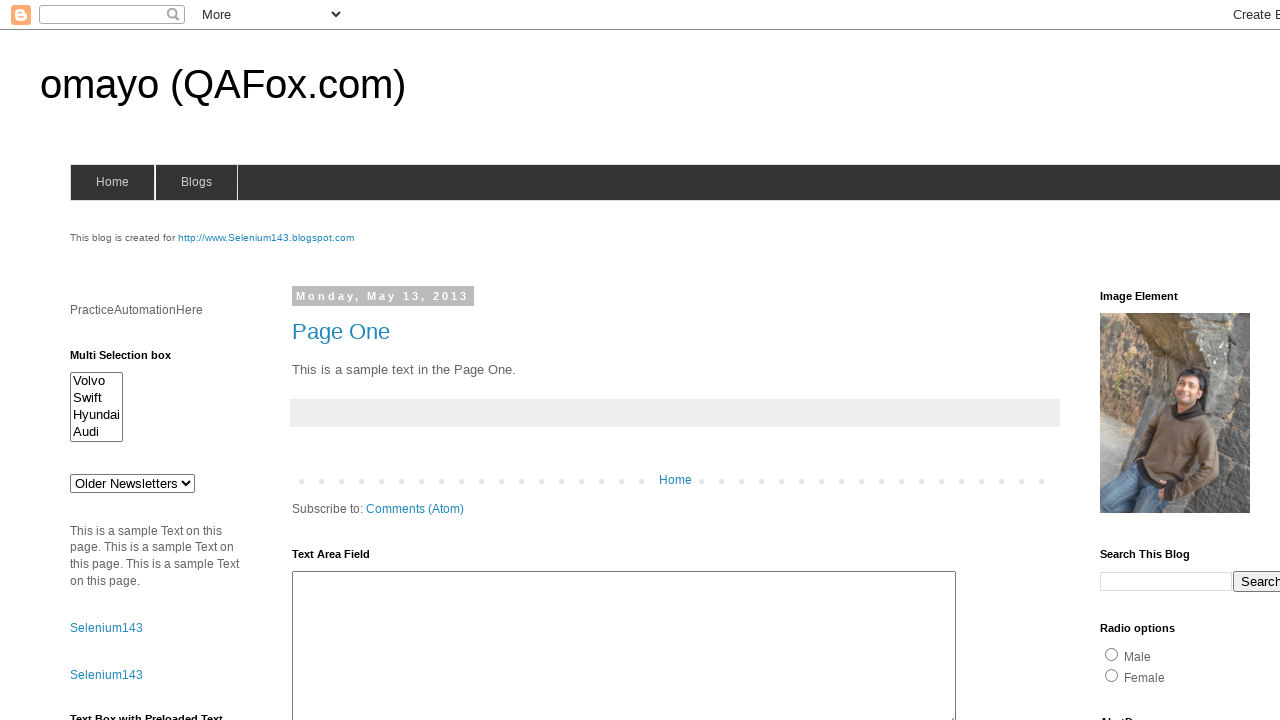

Scrolled to popup window link
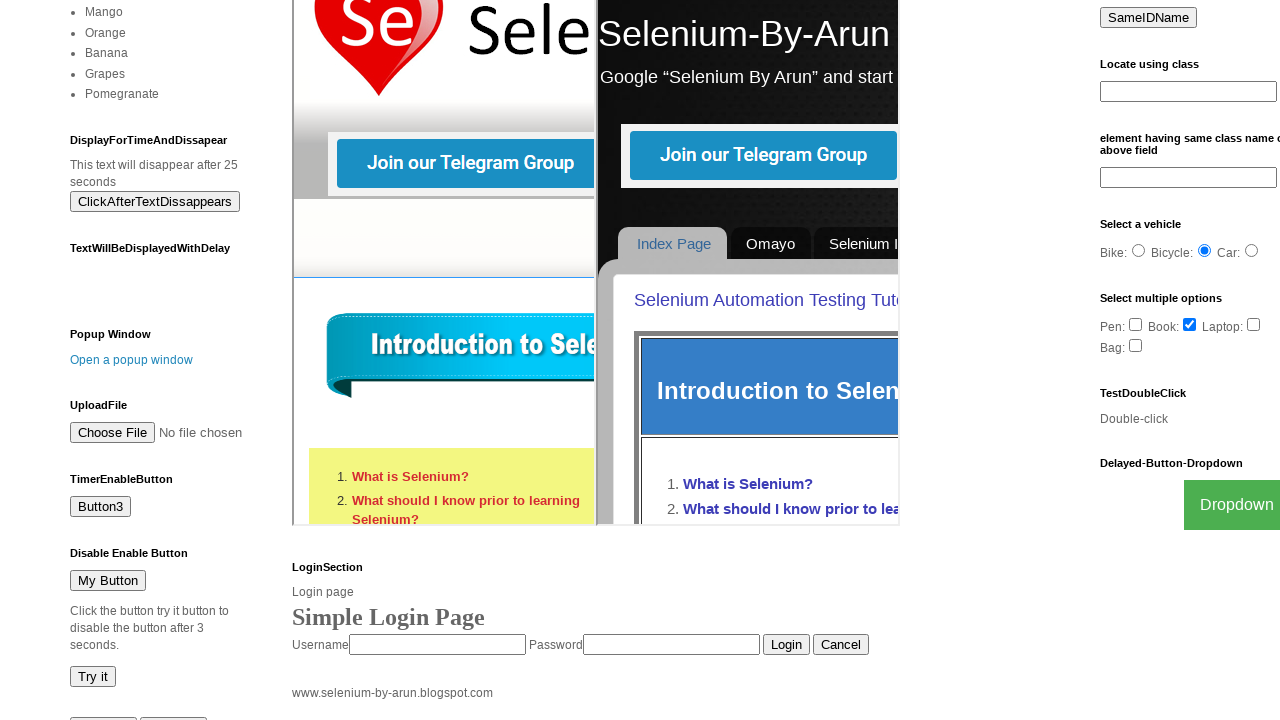

Clicked popup window link at (132, 360) on text=Open a popup window
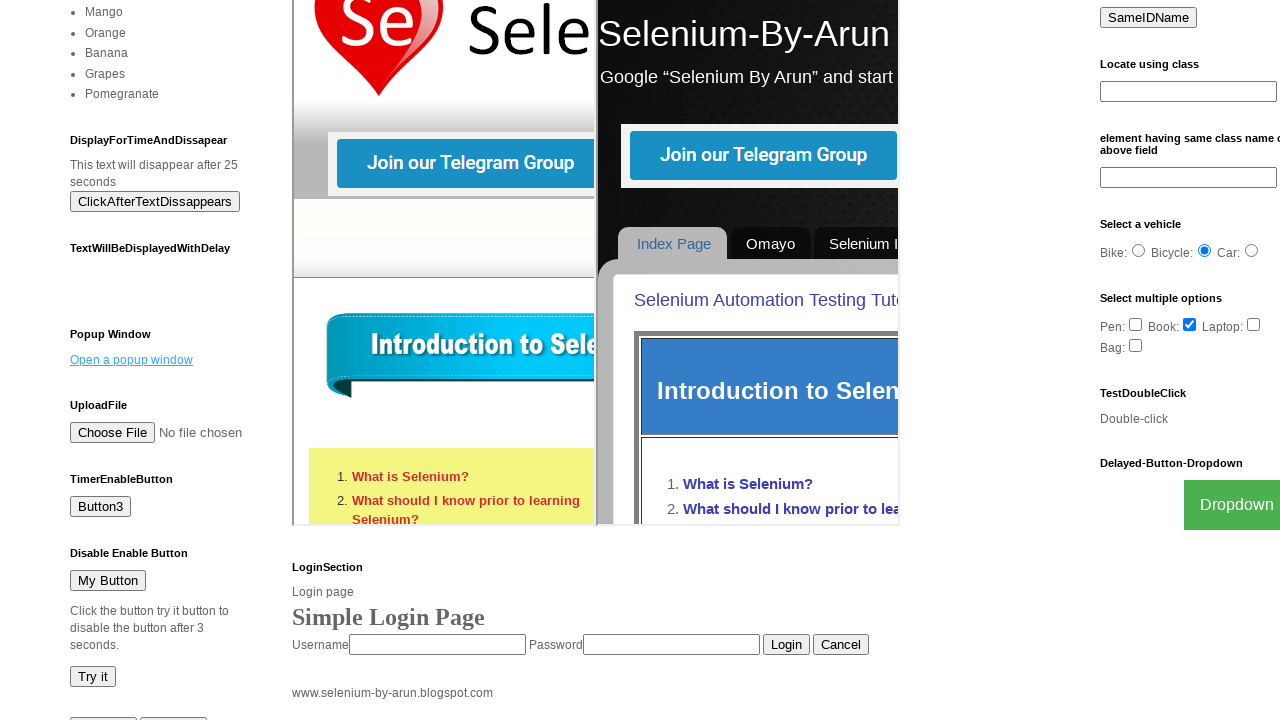

Popup window opened and switched to it
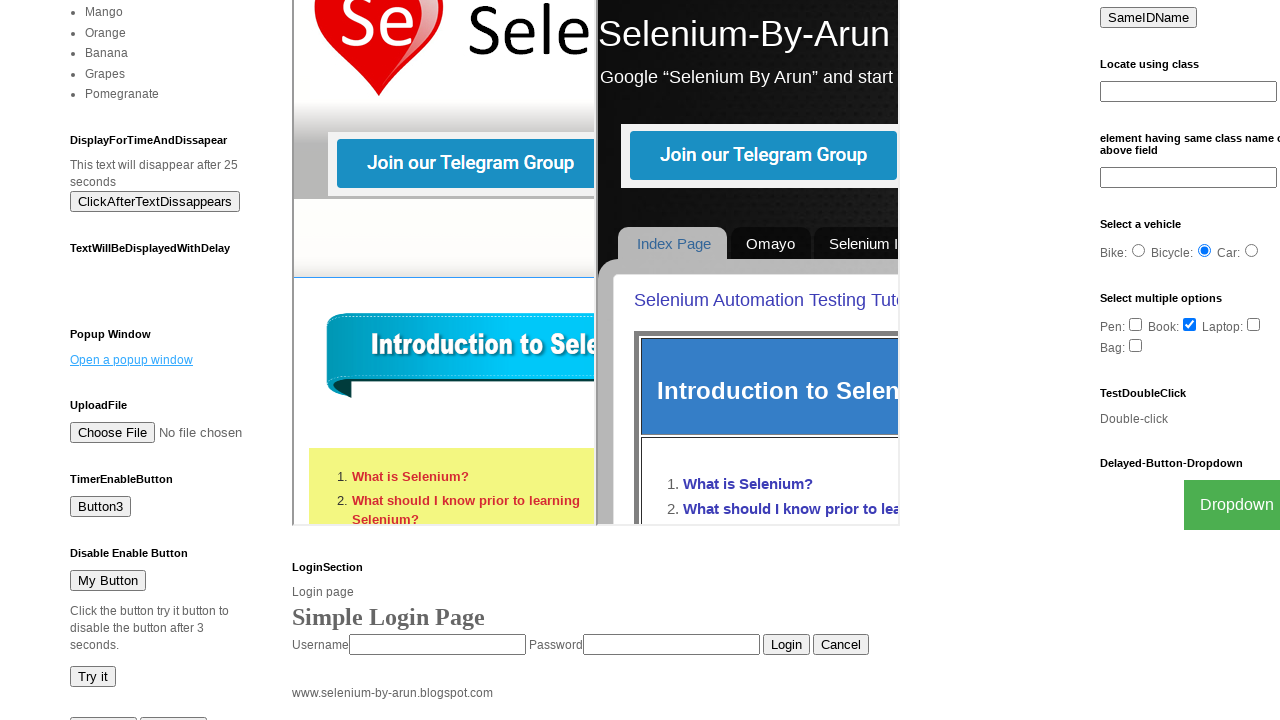

Waited 2 seconds for popup to fully load
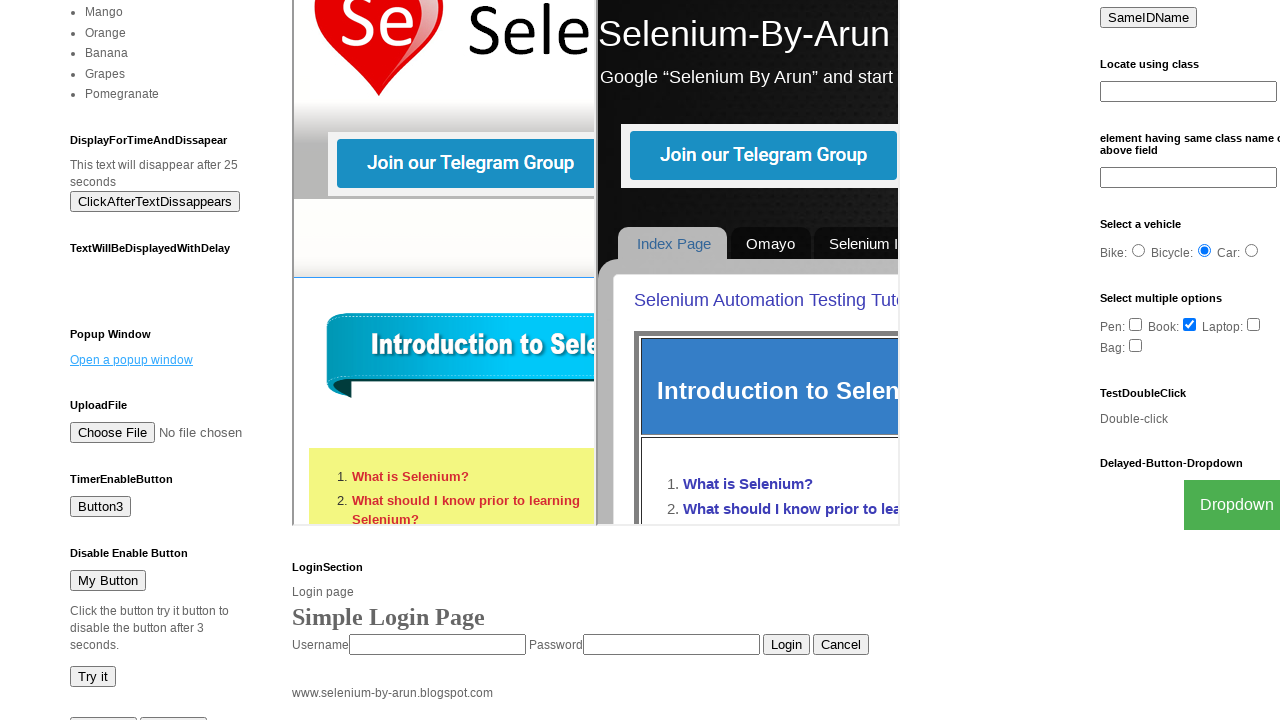

Closed the popup window
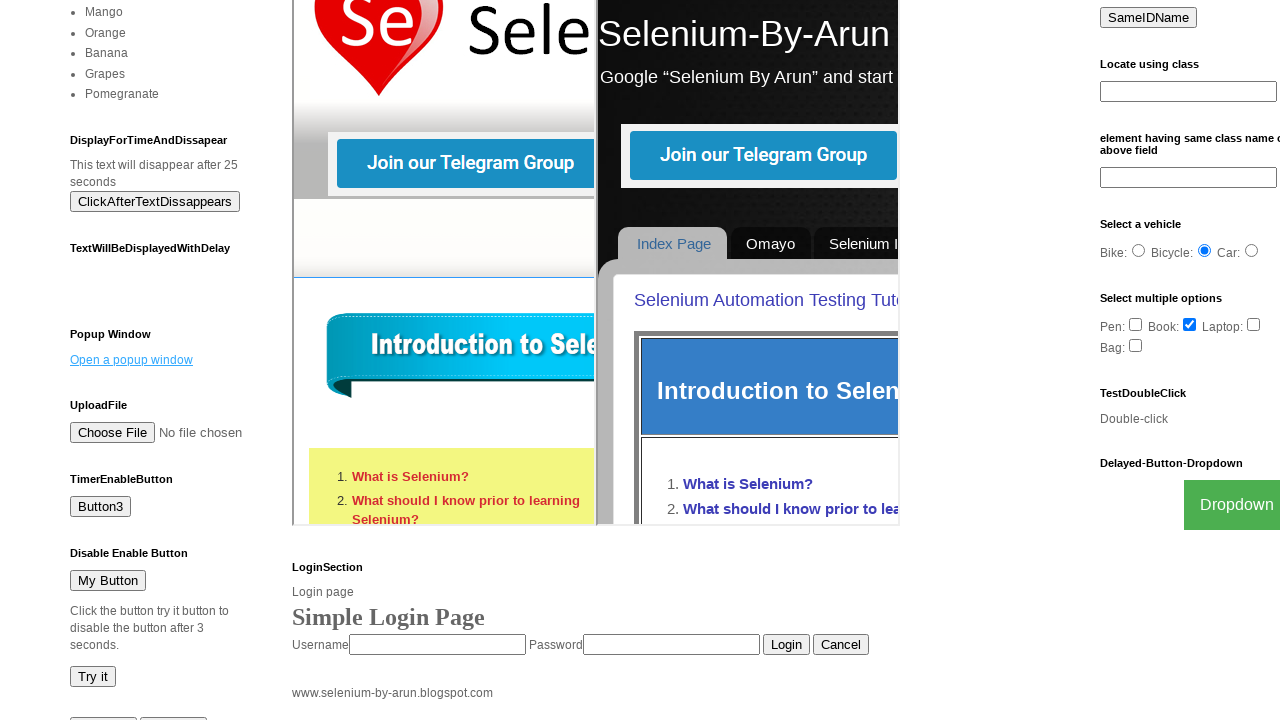

Waited 2 seconds before closing main window
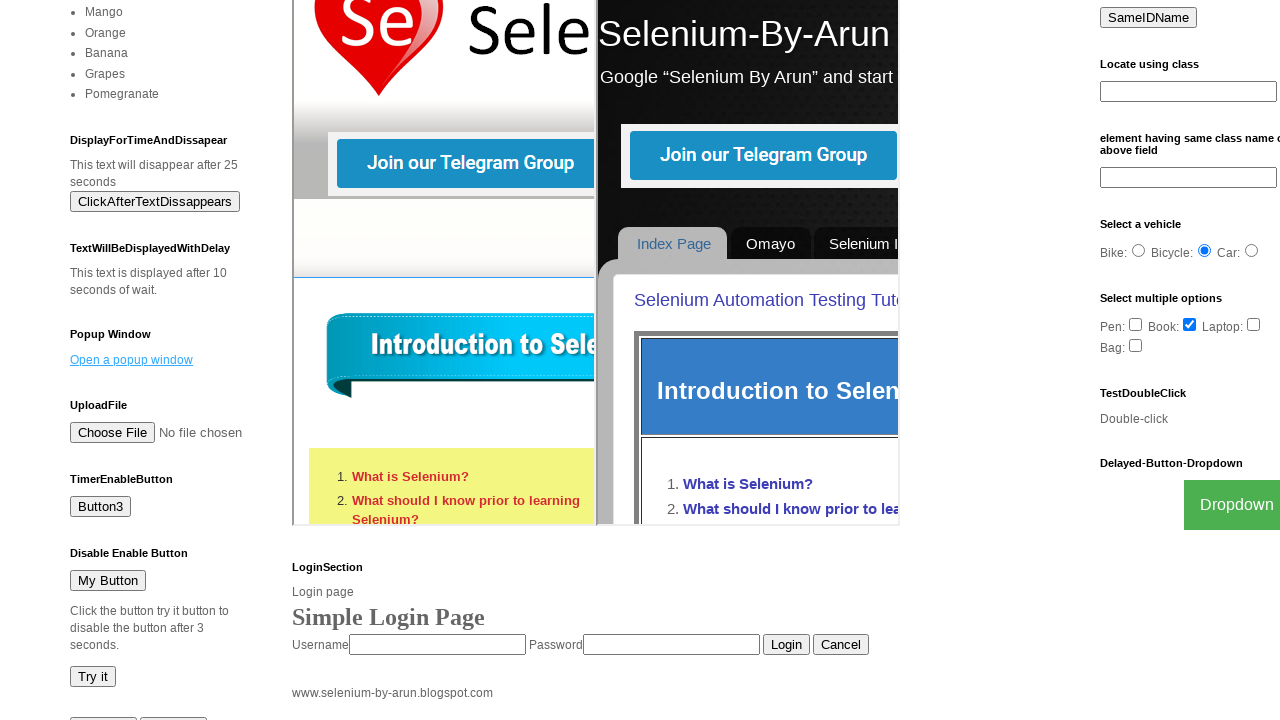

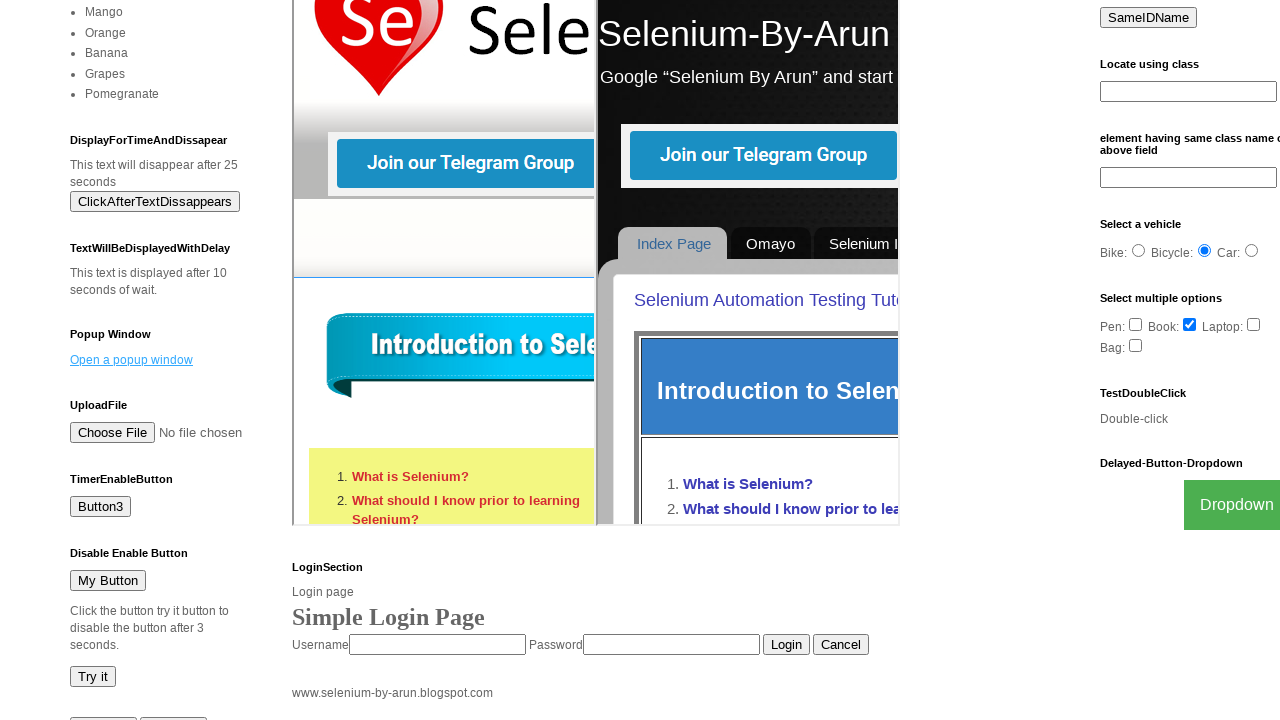